Tests setting additional HTTP headers by adding a custom header to all requests before navigating to a website.

Starting URL: https://www.executeautomation.com

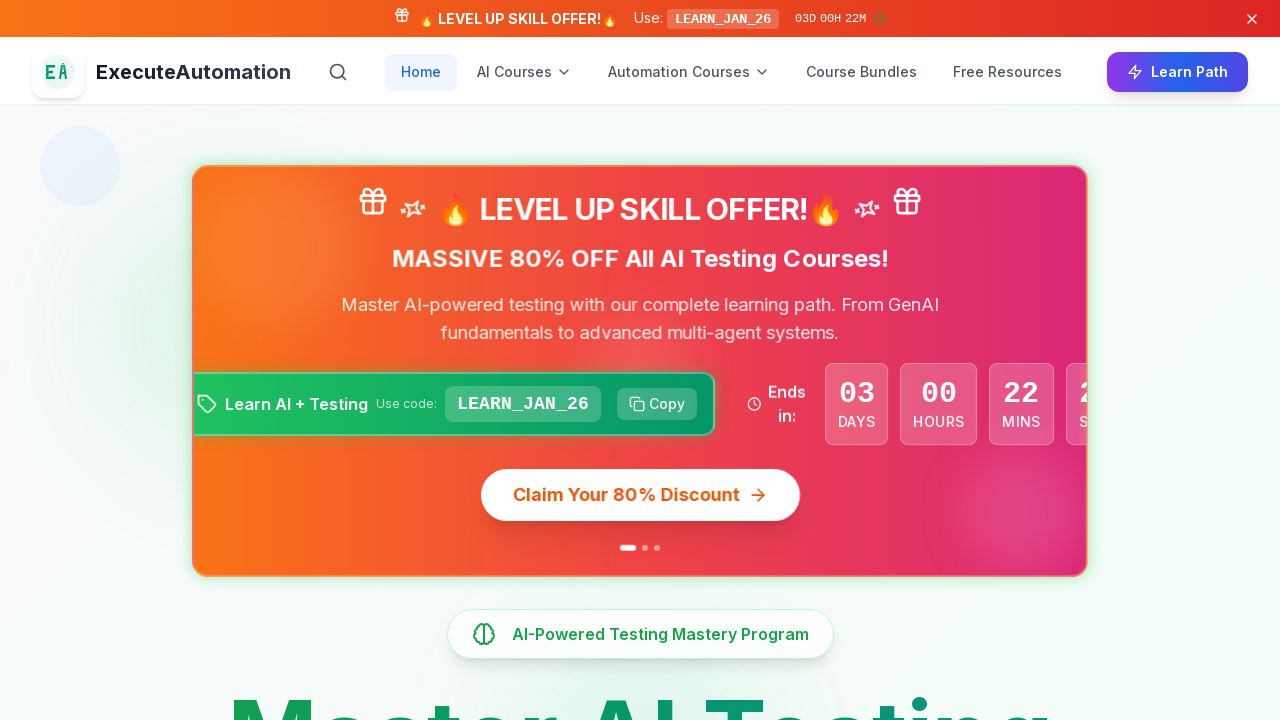

Set custom HTTP header 'headerName: executeHacked' on context
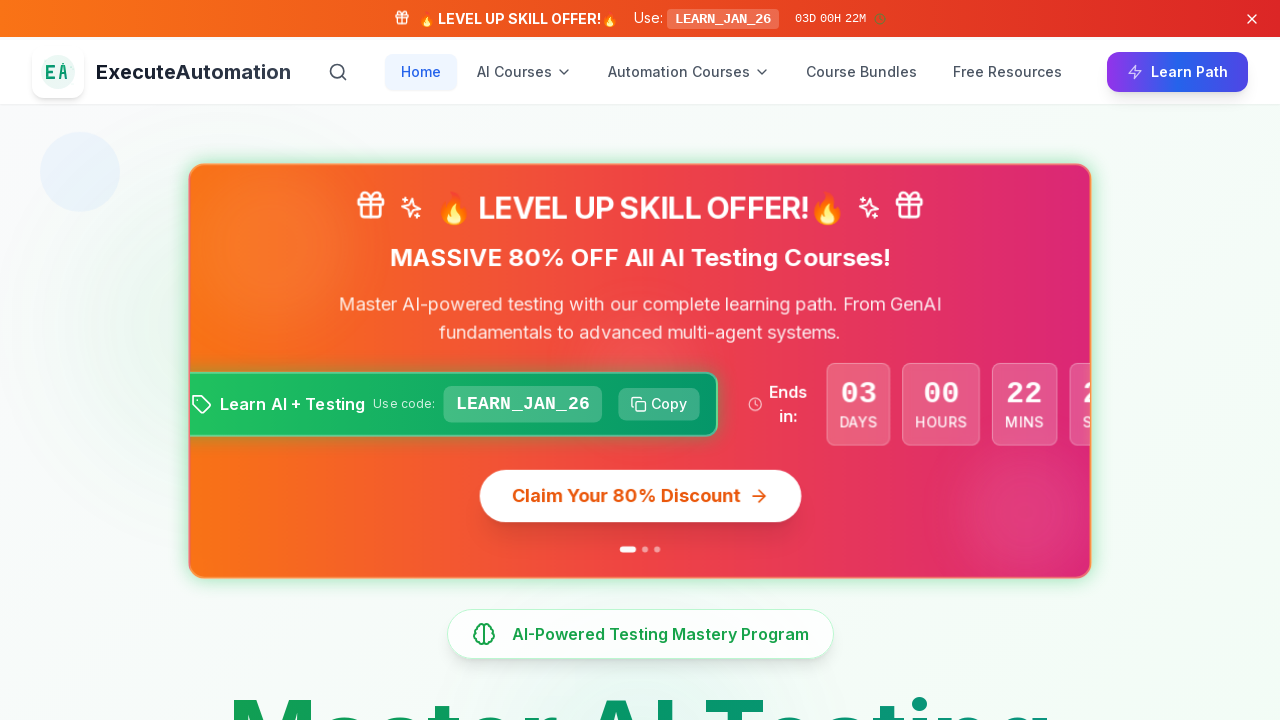

Reloaded page to apply new HTTP headers
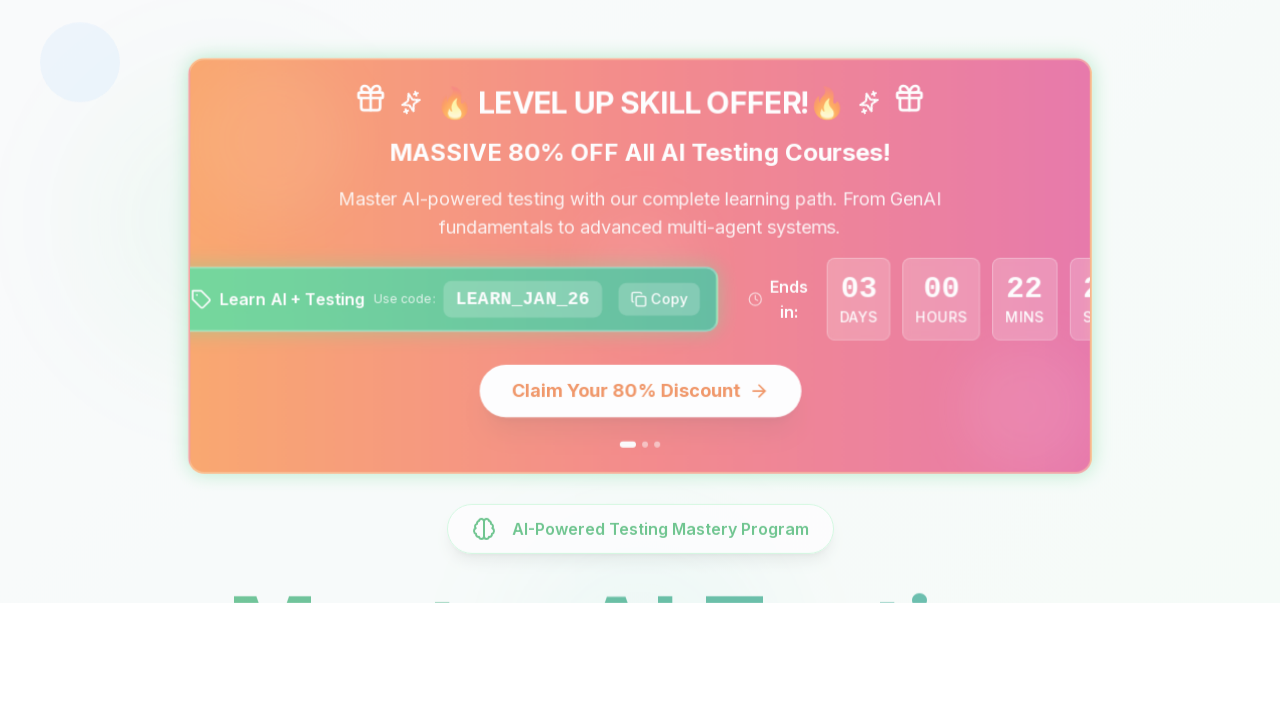

Waited for page to reach networkidle state
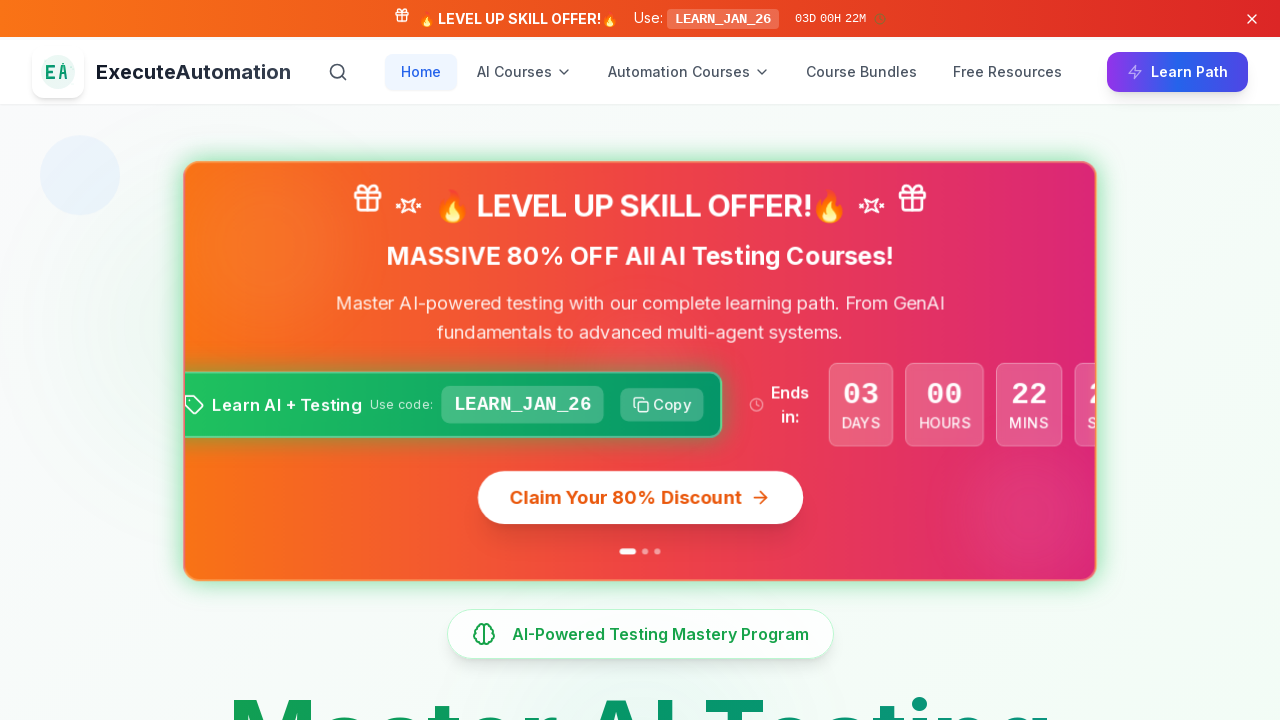

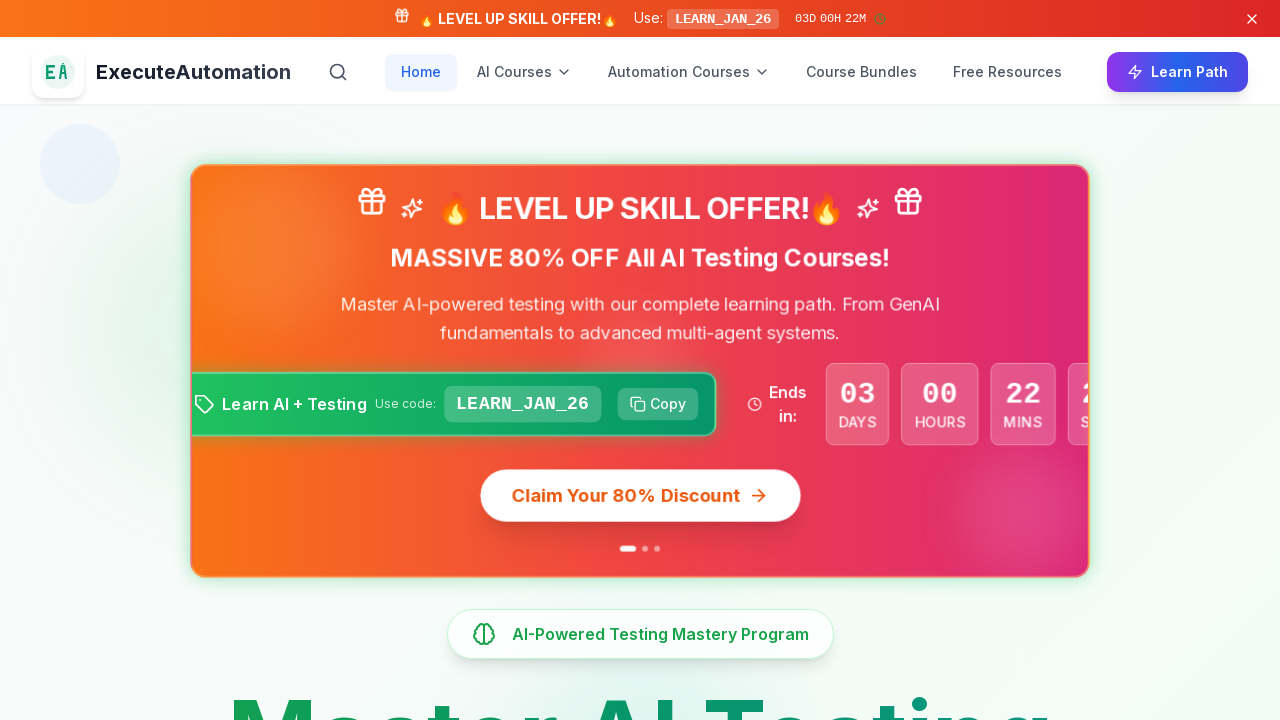